Tests a sample todo application by clicking checkboxes, adding a new item to the list, and verifying the item was added successfully.

Starting URL: https://lambdatest.github.io/sample-todo-app/

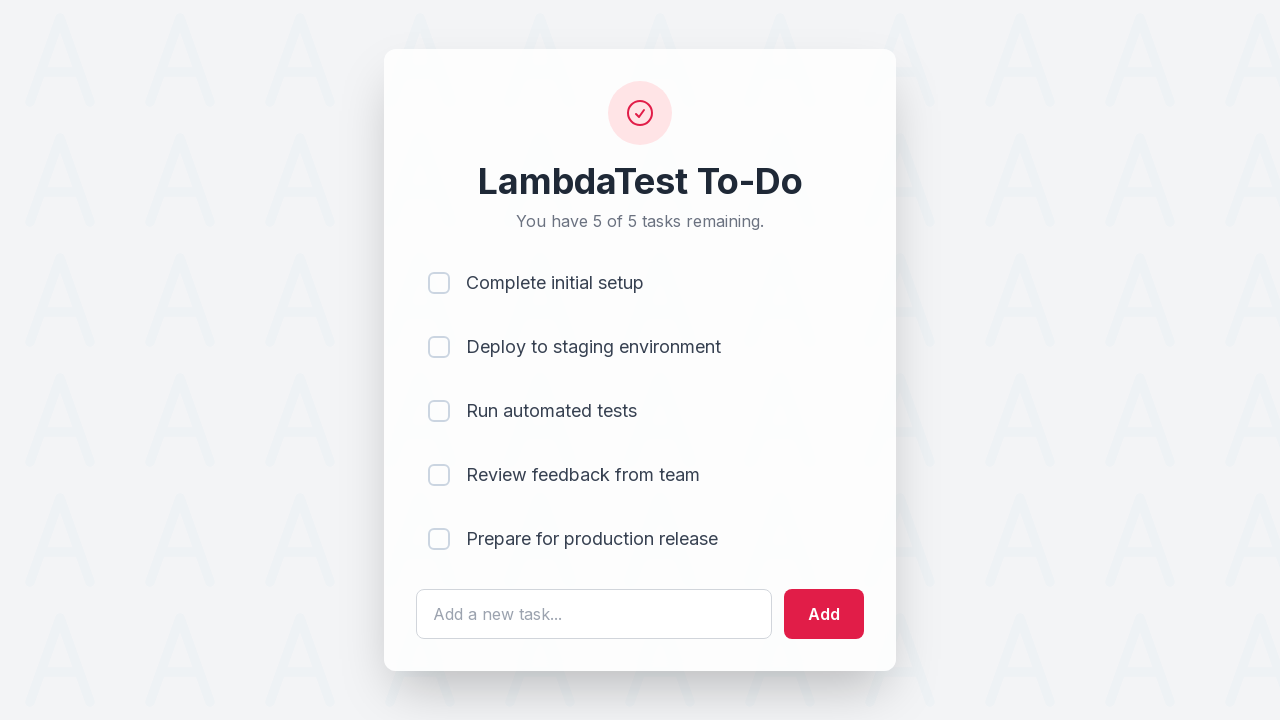

Clicked first checkbox (li1) at (439, 283) on input[name='li1']
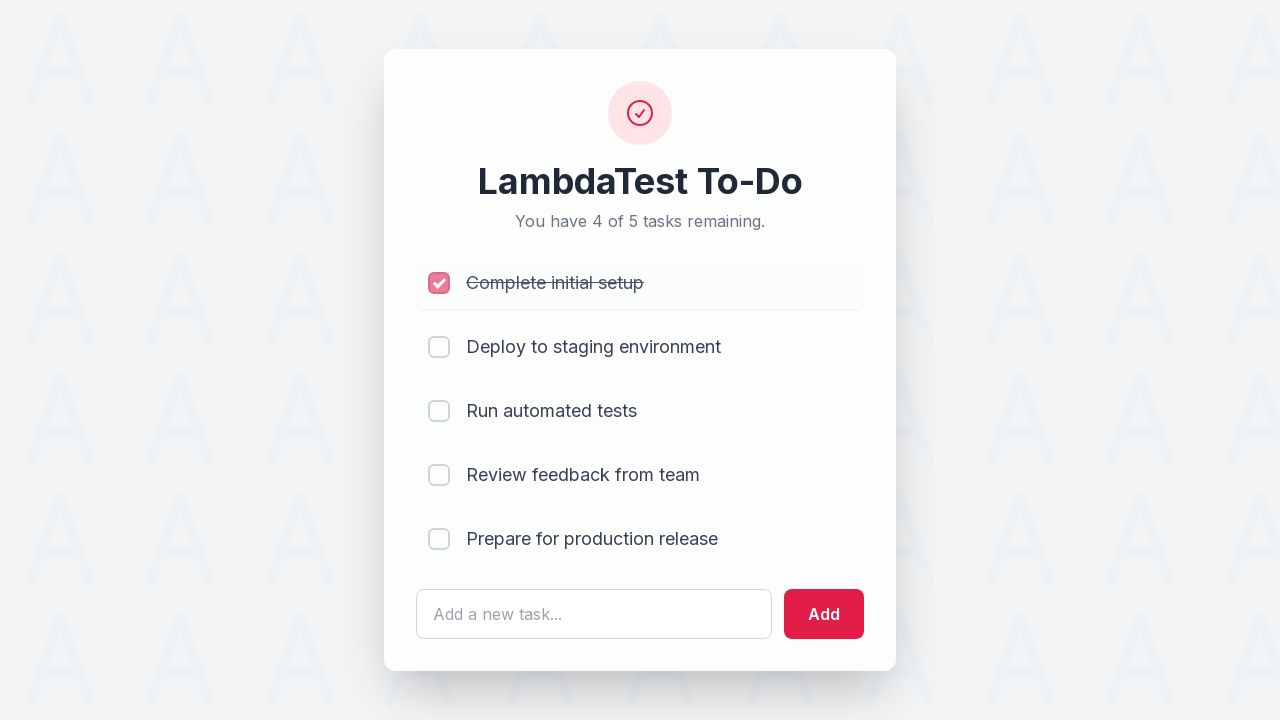

Clicked second checkbox (li2) at (439, 347) on input[name='li2']
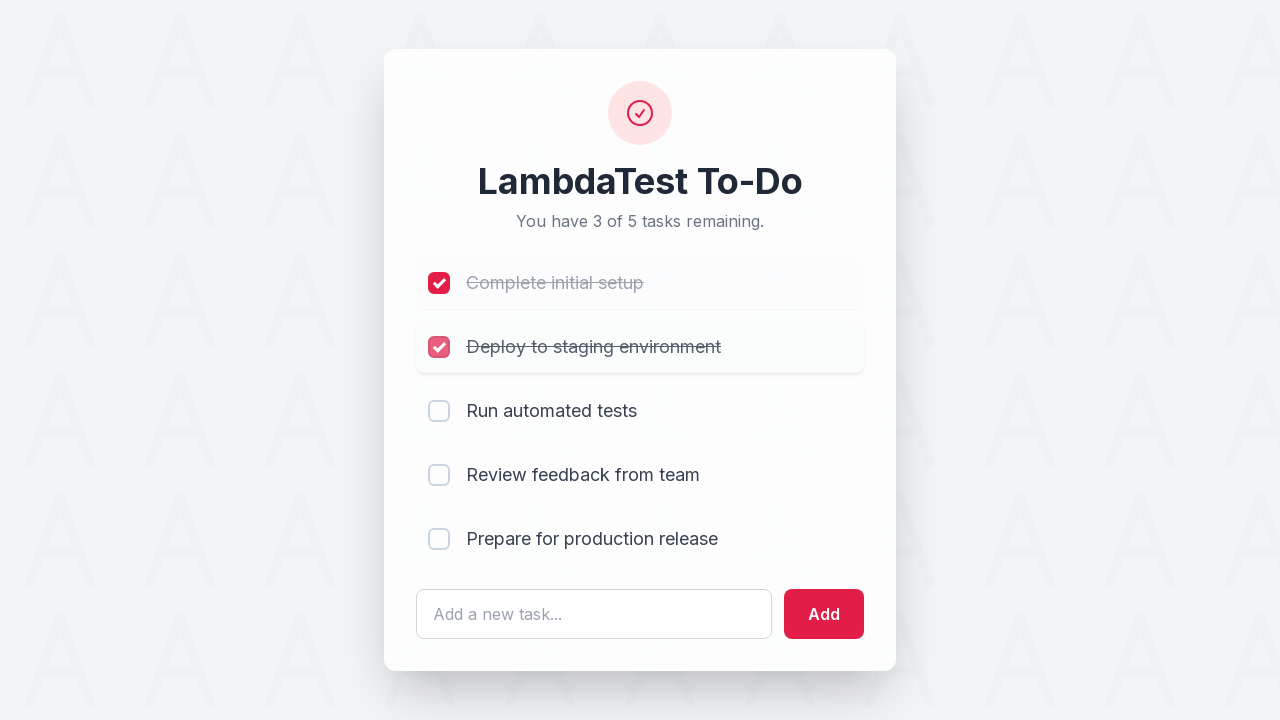

Filled todo text field with 'Yey, Let's add it to list' on #sampletodotext
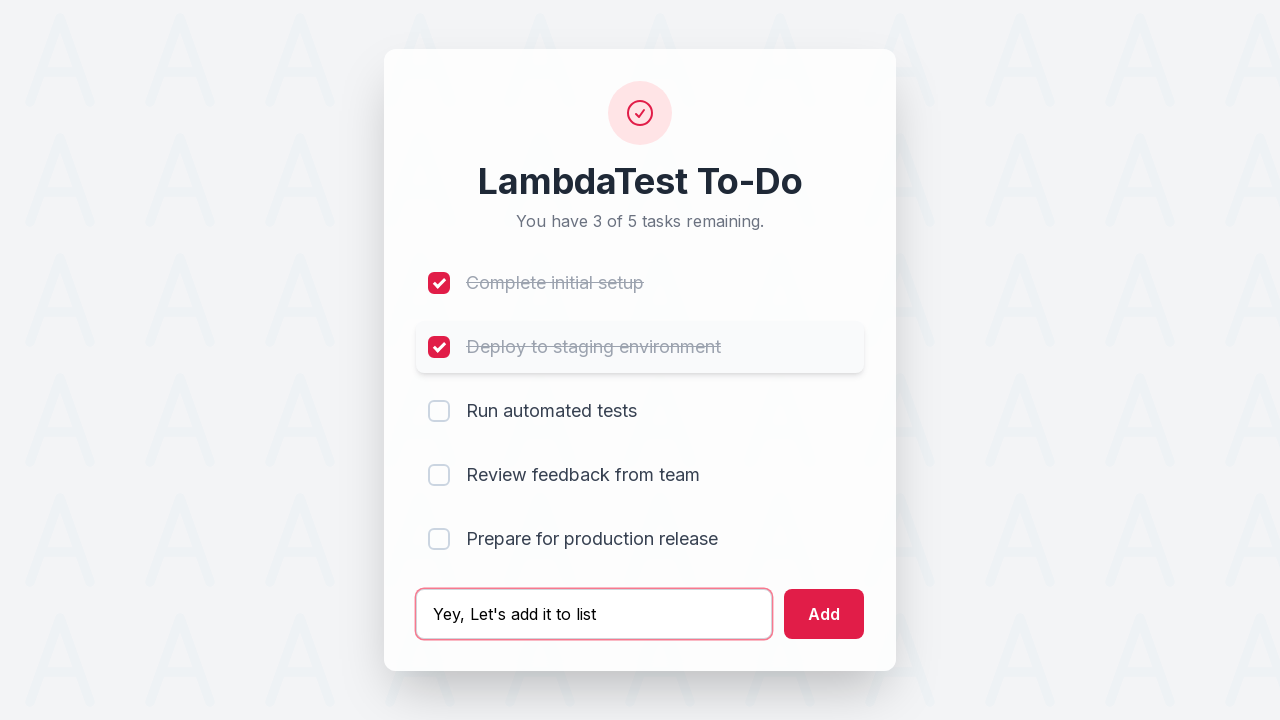

Clicked Add button to add new todo item at (824, 614) on #addbutton
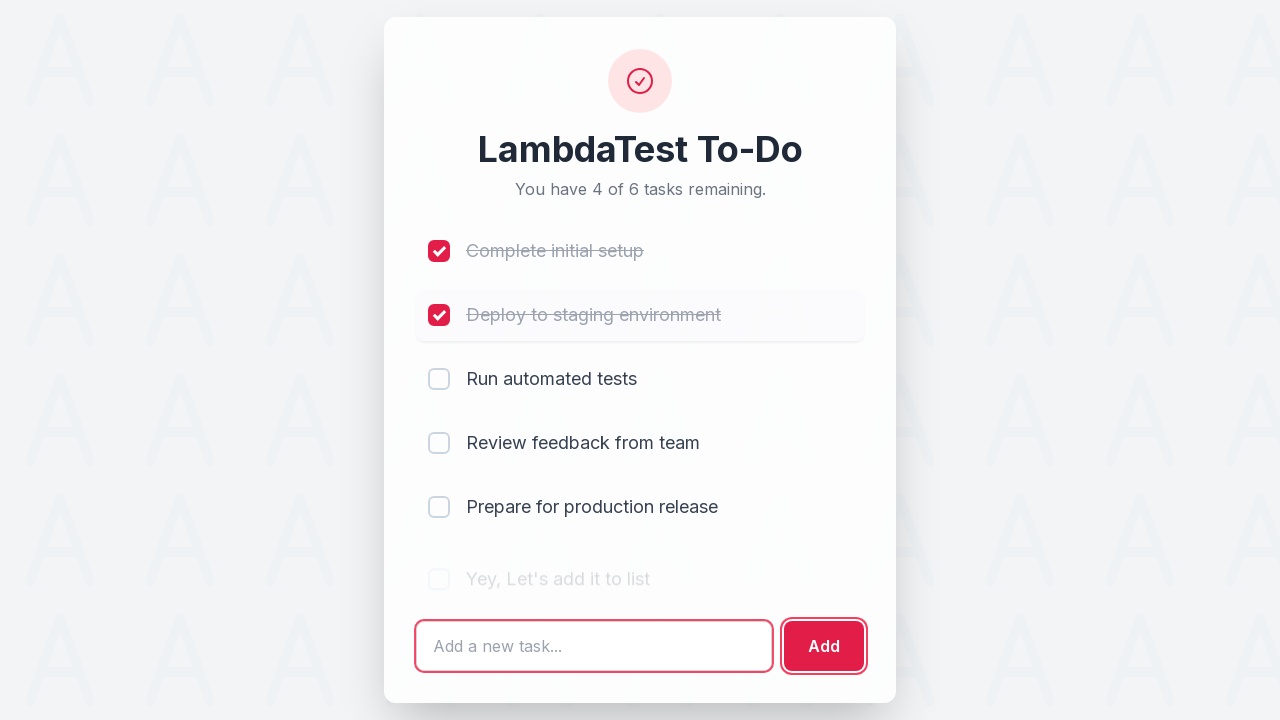

New todo item appeared in the list
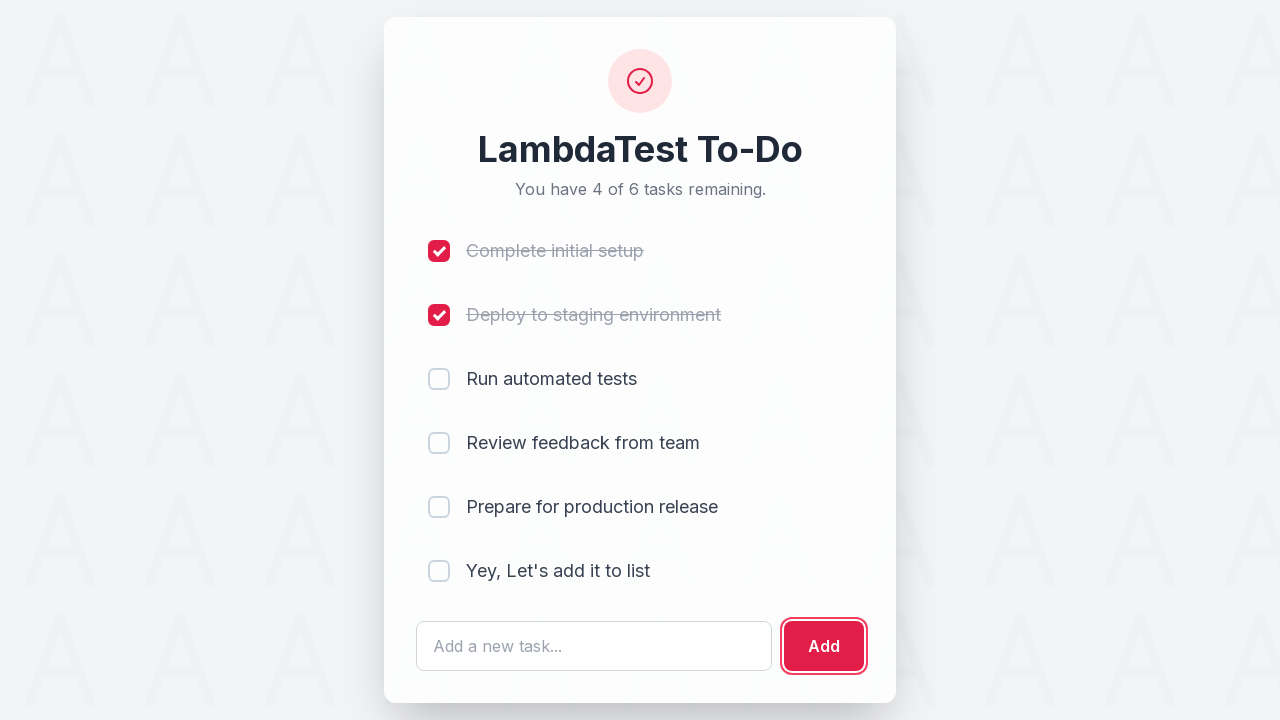

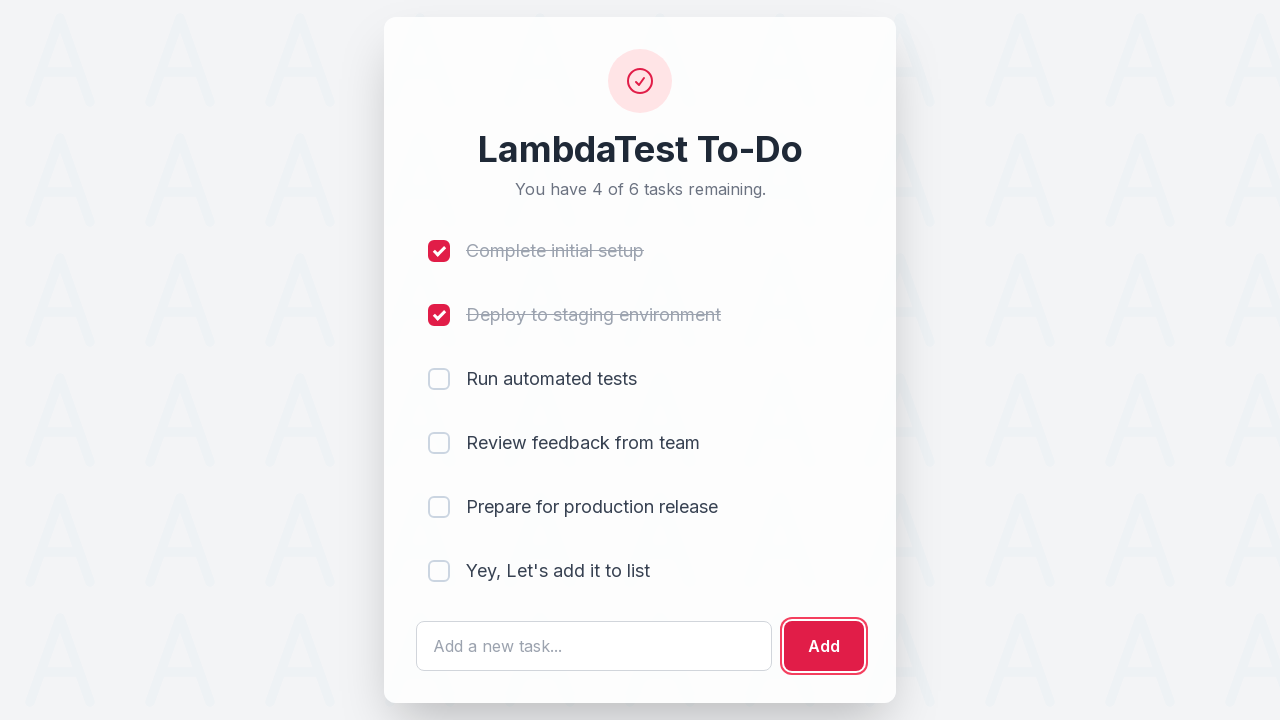